Tests dynamic controls functionality by navigating to the Dynamic Controls page and clicking the Enable button to demonstrate fluent wait behavior.

Starting URL: https://the-internet.herokuapp.com/

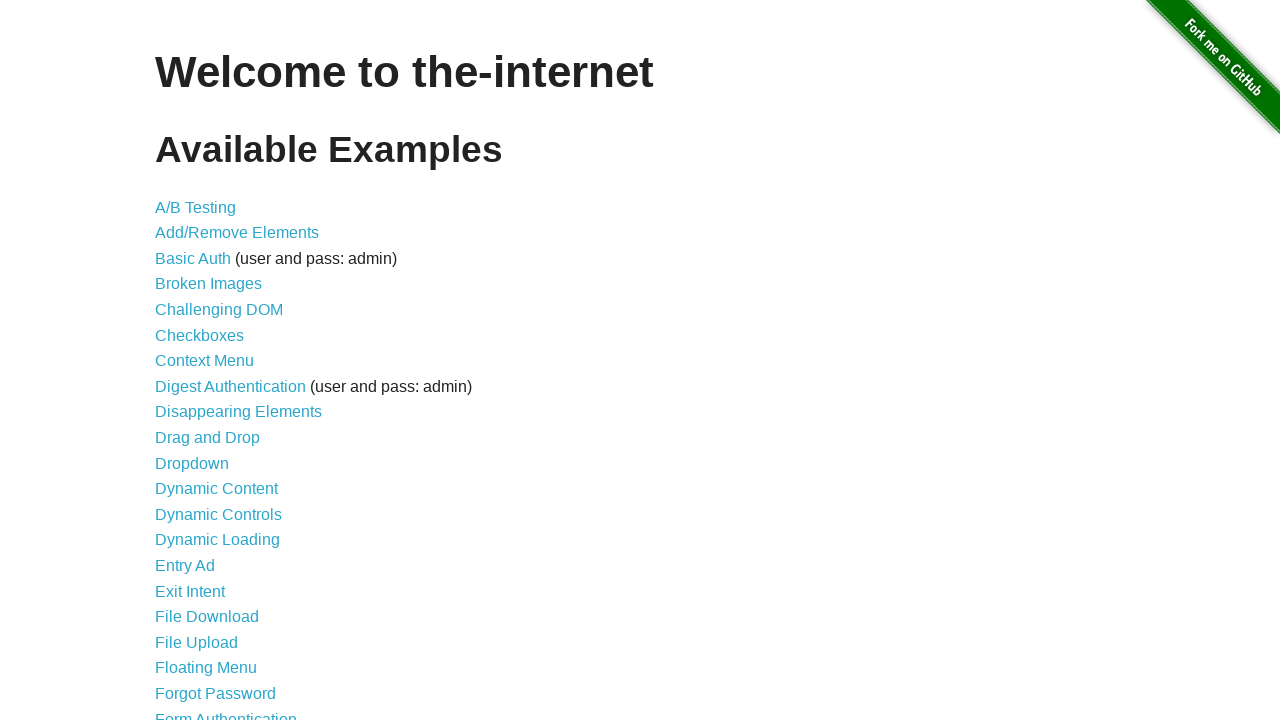

Clicked on Dynamic Controls link at (218, 514) on text=Dynamic Controls
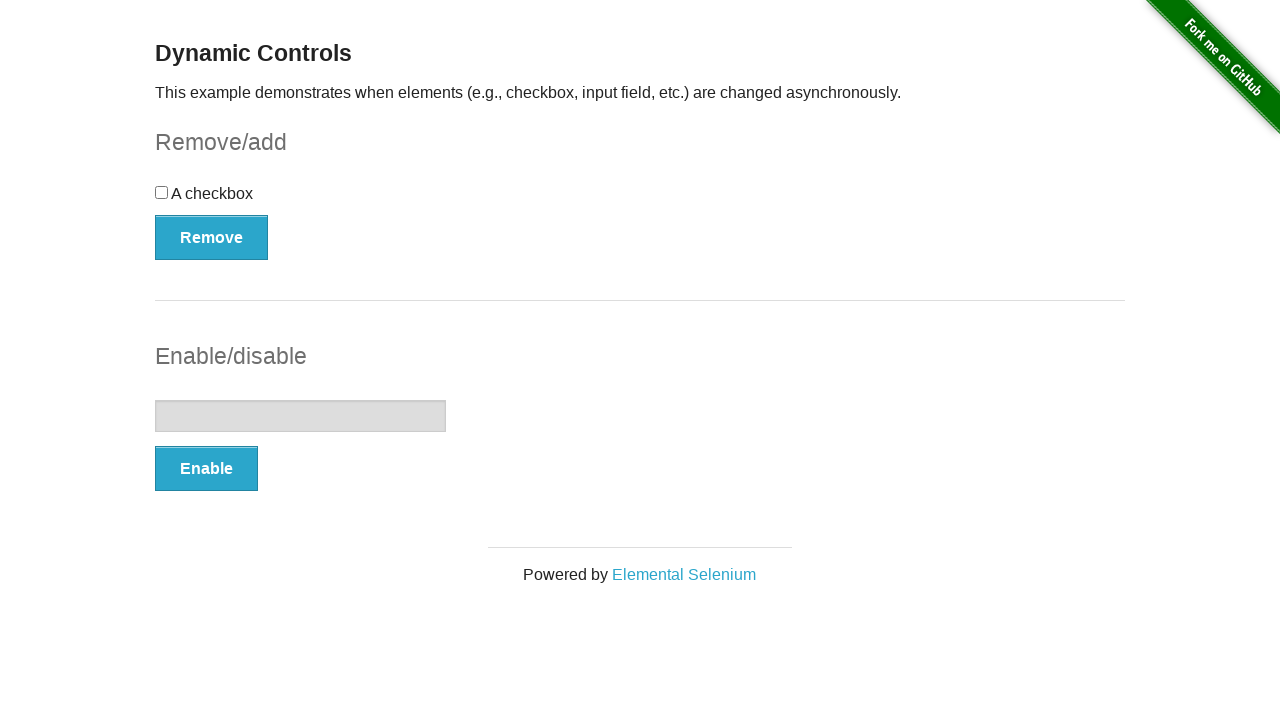

Enable button loaded on Dynamic Controls page
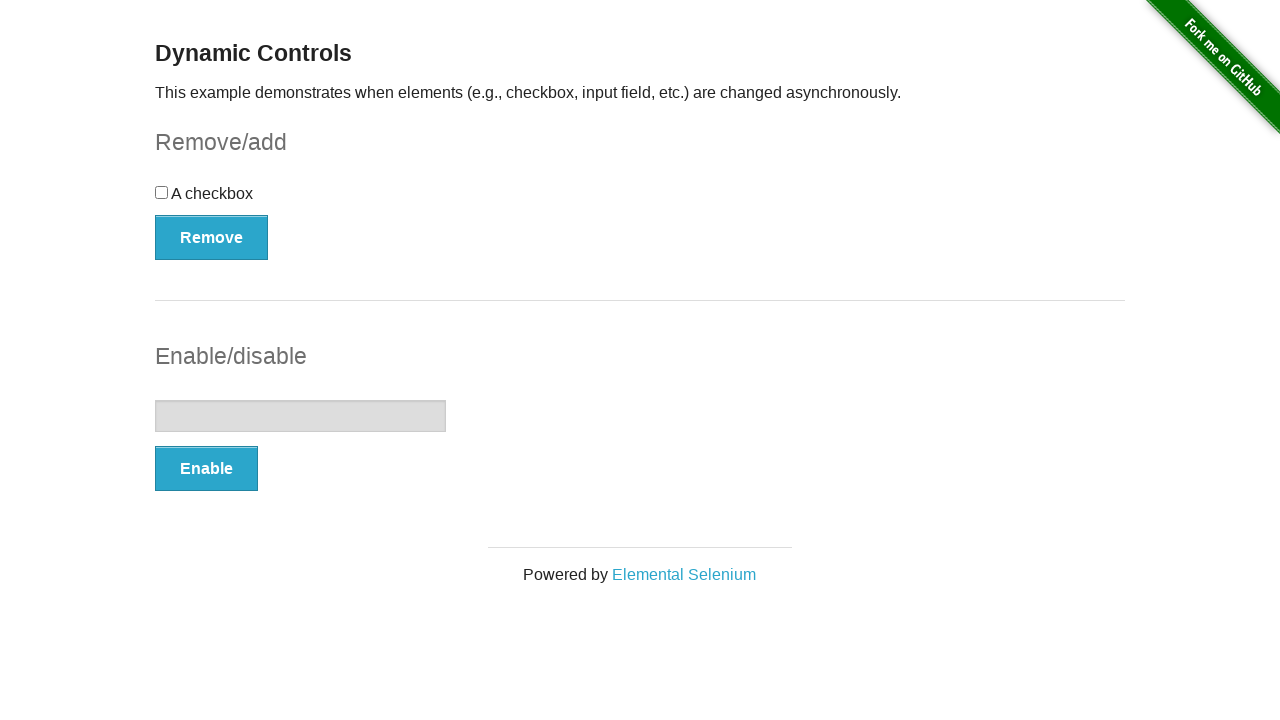

Clicked the Enable button to demonstrate fluent wait behavior at (206, 469) on xpath=//button[text()='Enable']
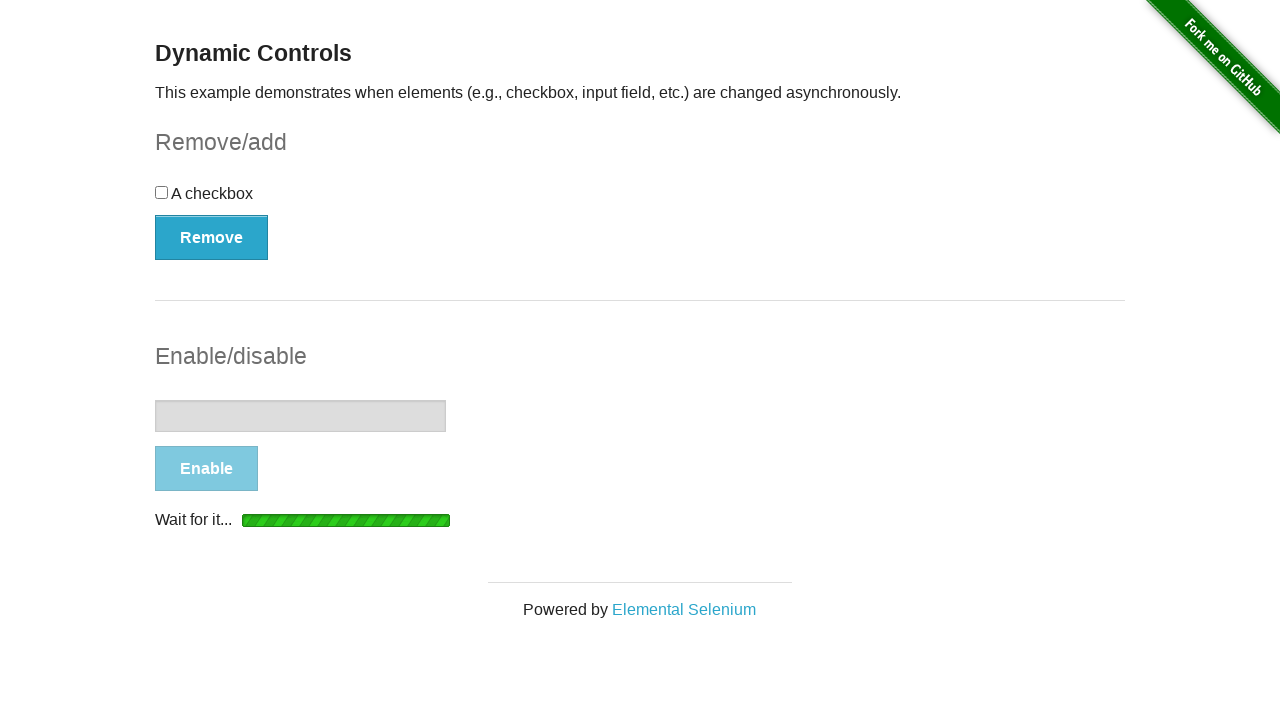

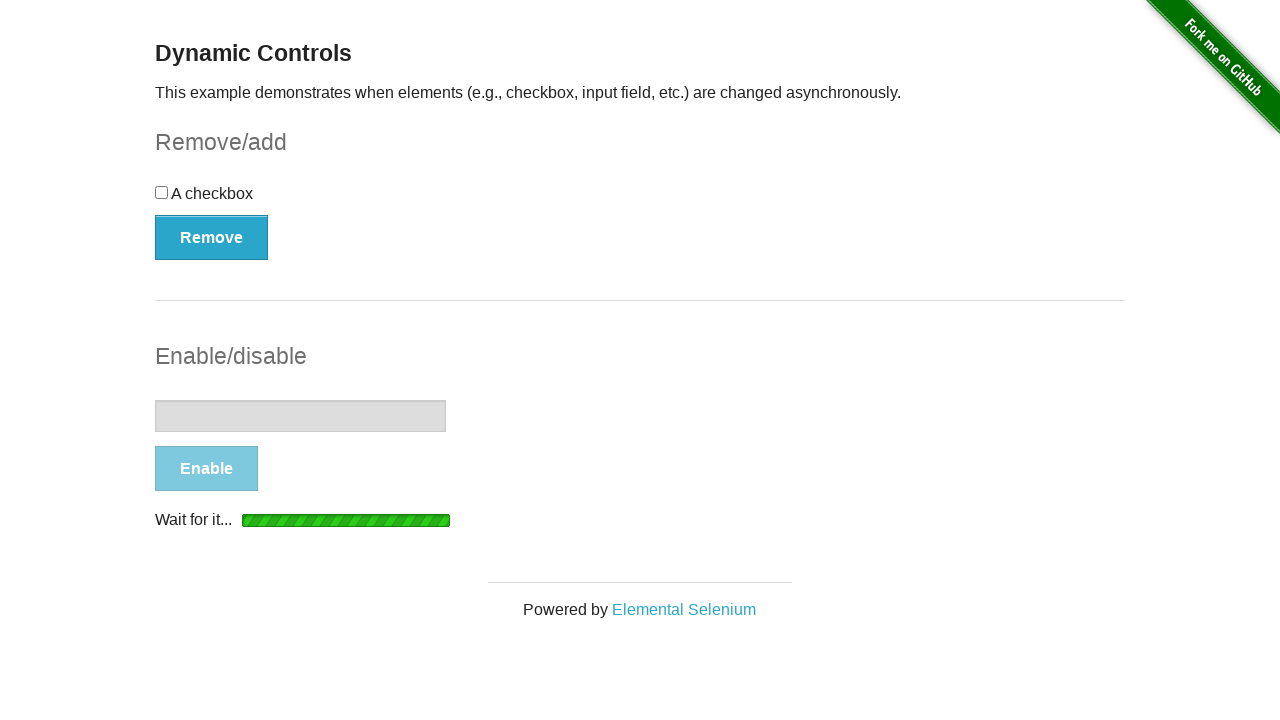